Tests double-click functionality on a button that triggers an alert, then accepts the alert

Starting URL: http://omayo.blogspot.com/

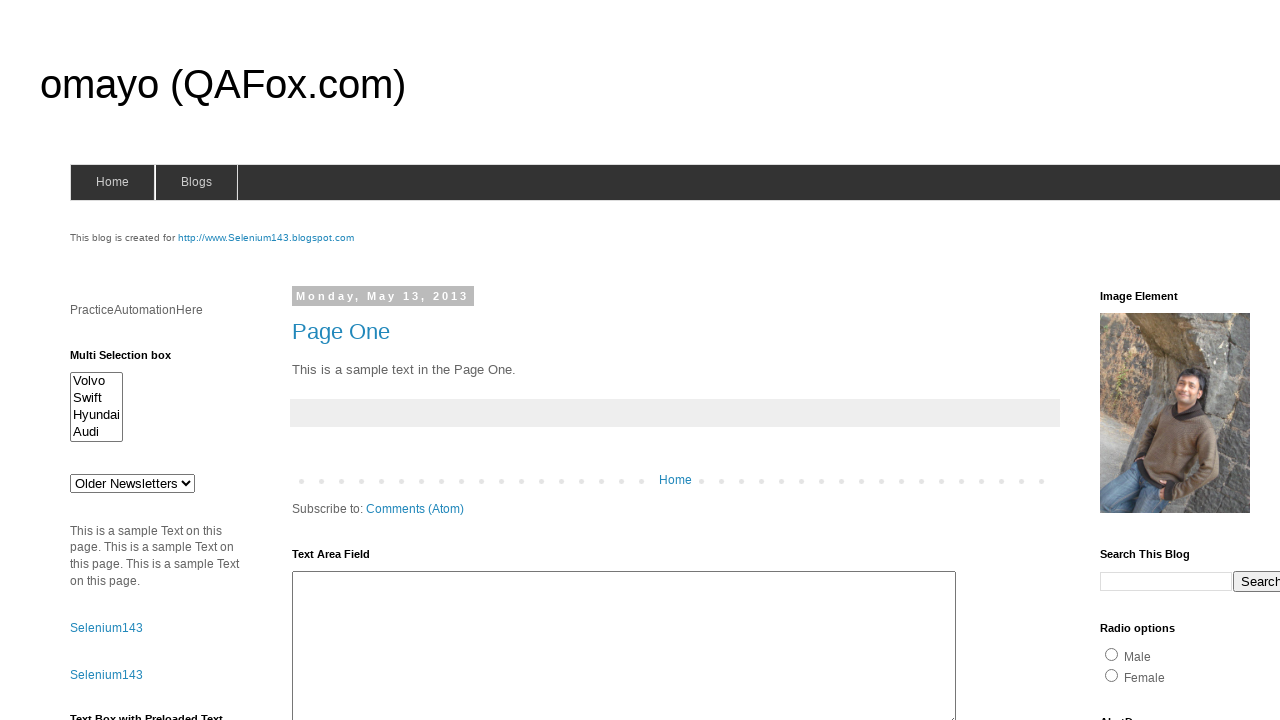

Located double-click button element
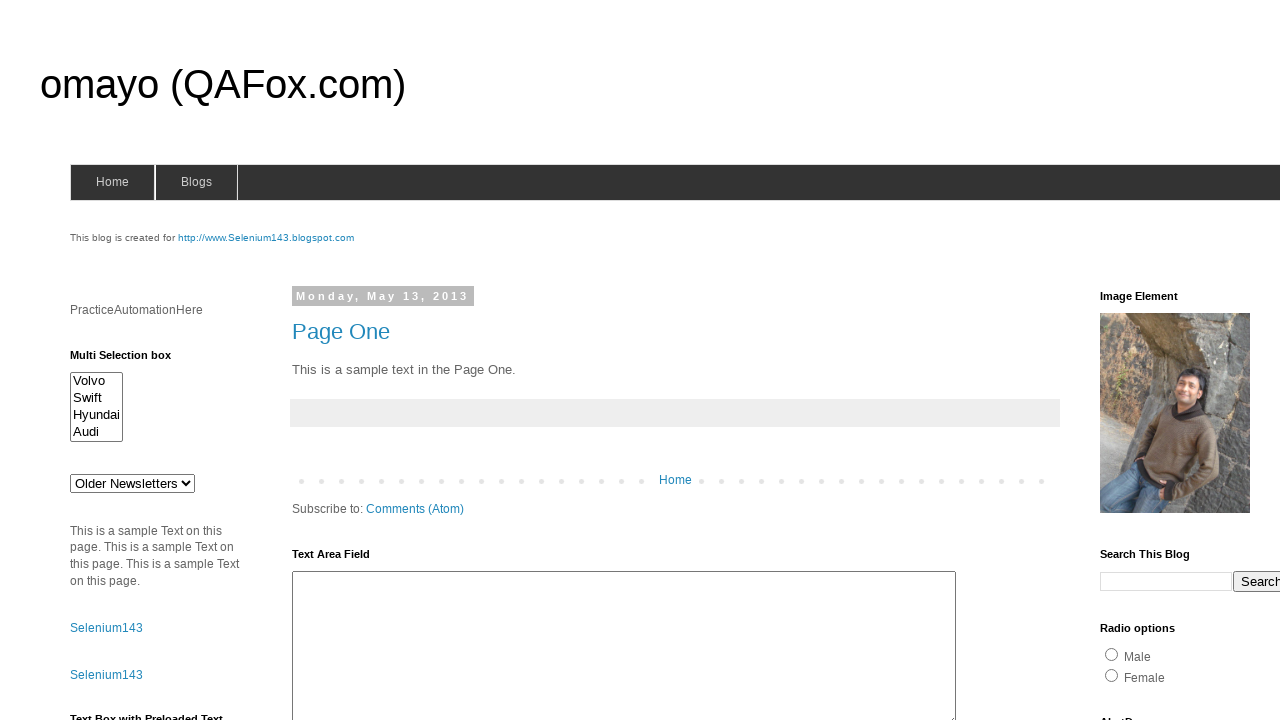

Performed double-click on the button at (129, 365) on xpath=//button[text()=' Double click Here   ']
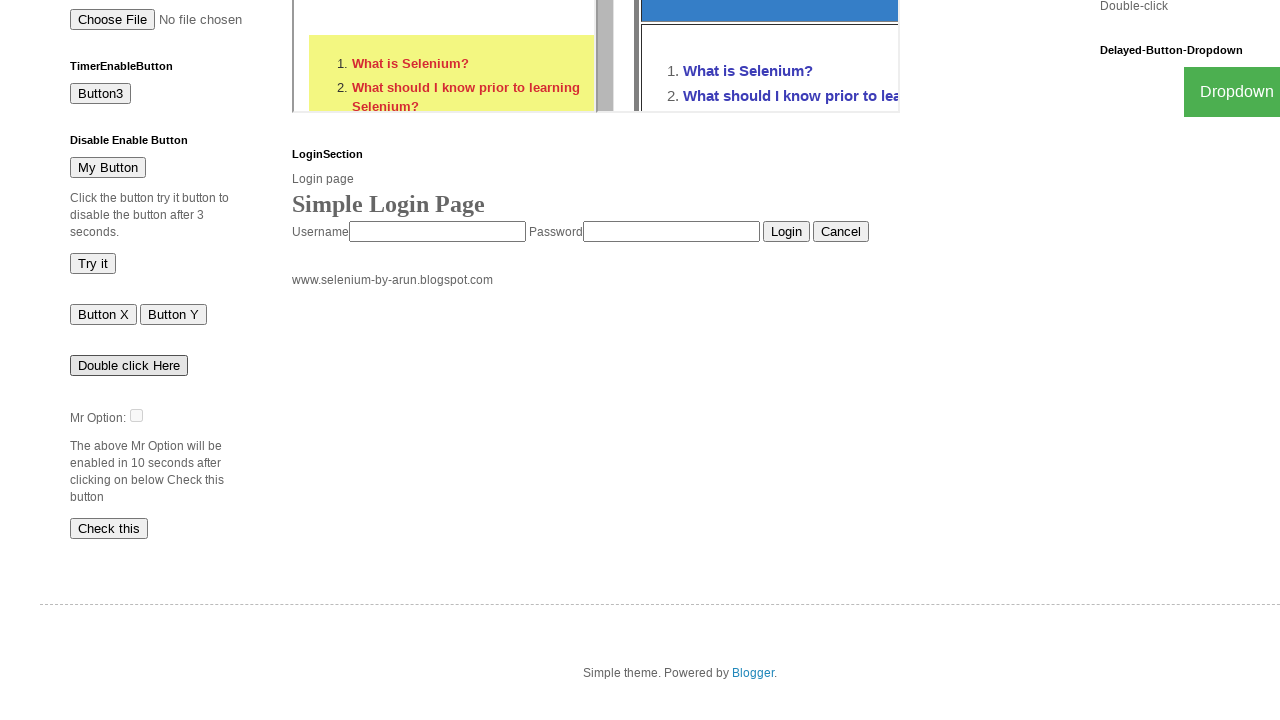

Set up dialog handler to accept alerts
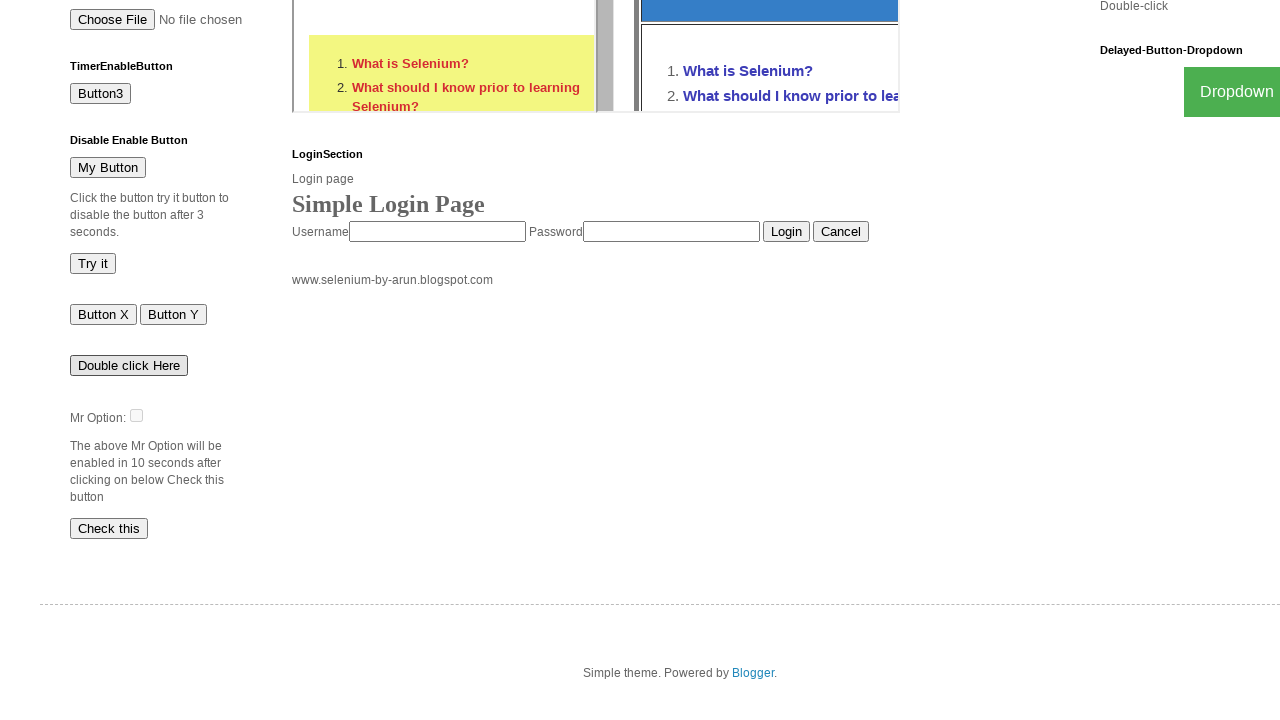

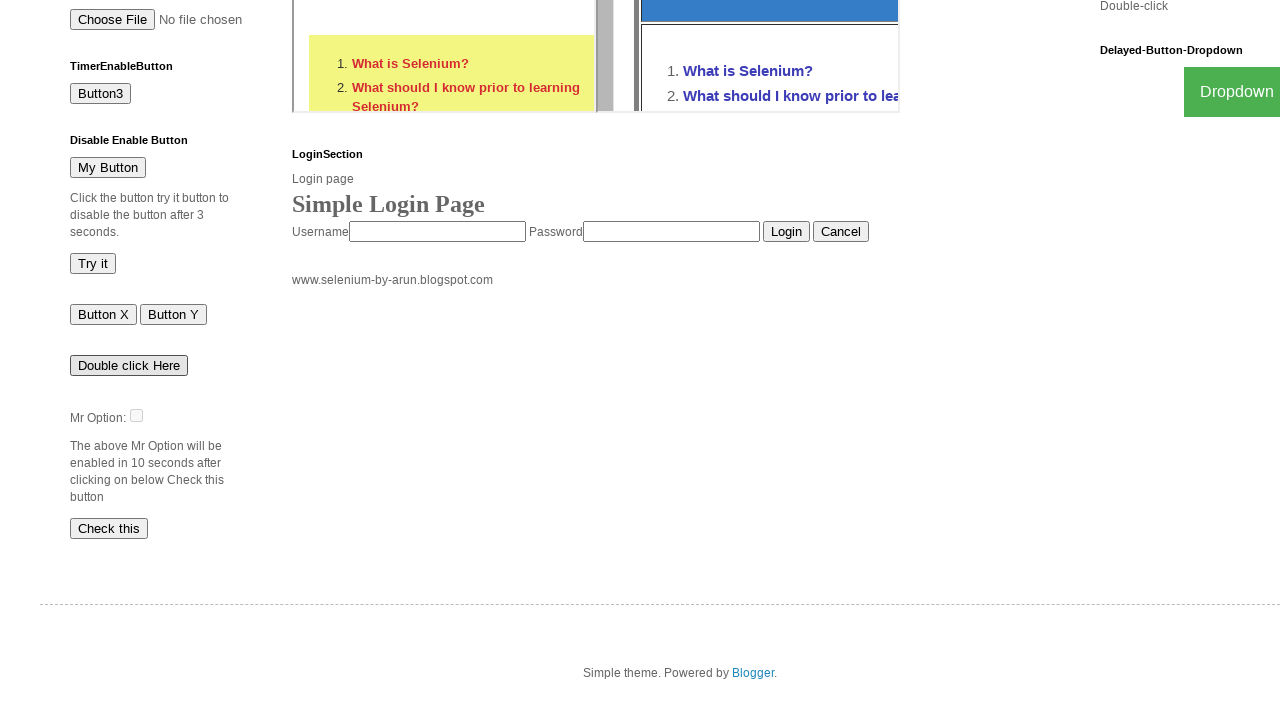